Tests JavaScript Confirm dialog by clicking the confirm button and dismissing (canceling) the dialog, then verifying the result message

Starting URL: https://the-internet.herokuapp.com/javascript_alerts

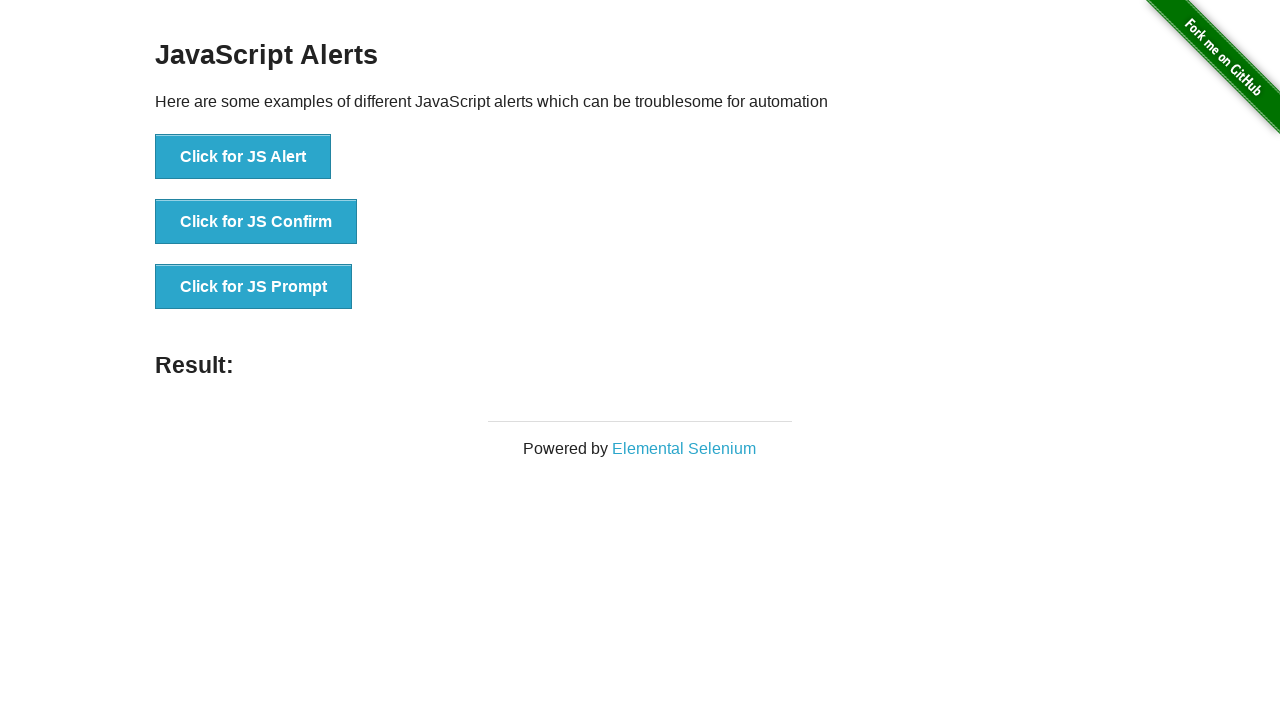

Set up dialog handler to dismiss confirm dialog
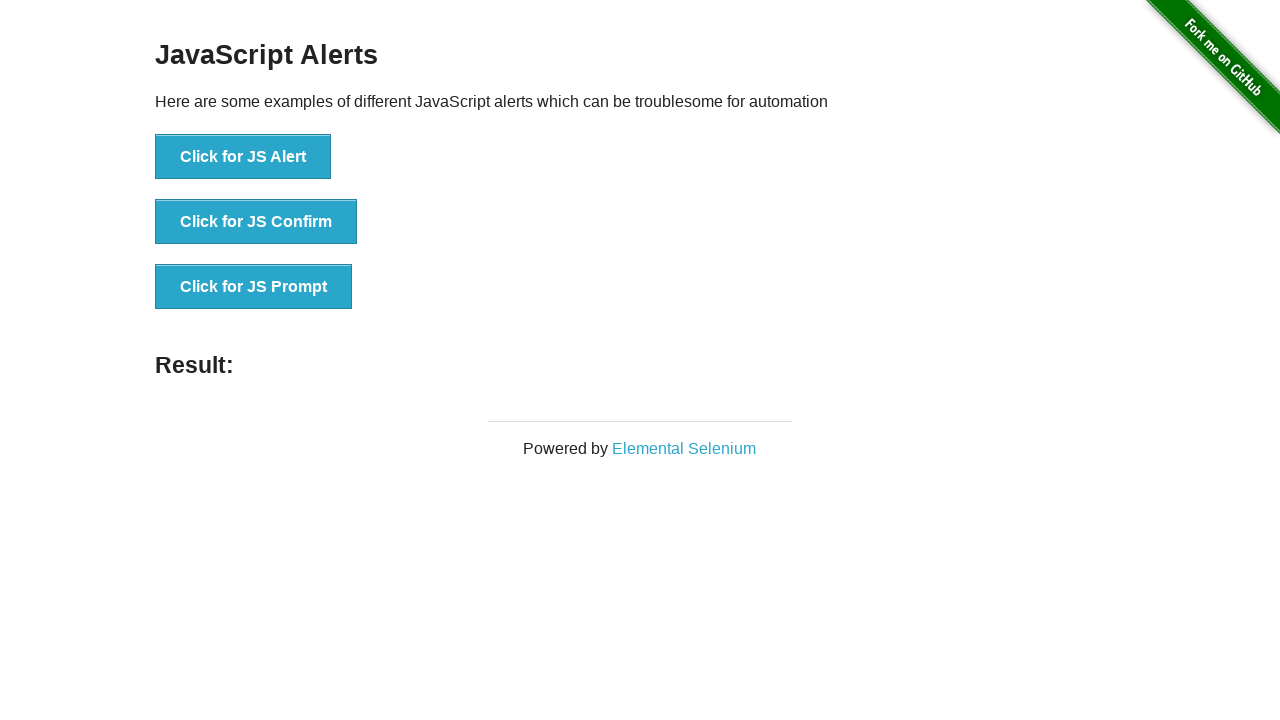

Clicked the JS Confirm button at (256, 222) on xpath=//*[text()='Click for JS Confirm']
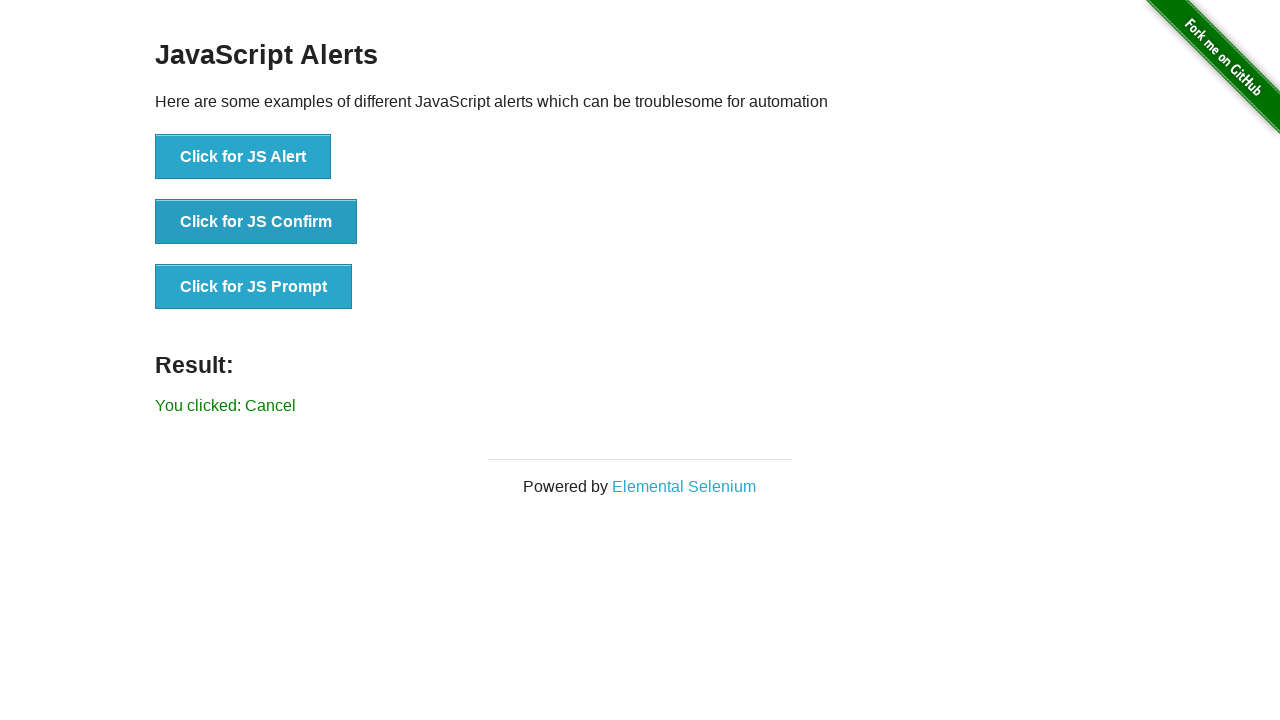

Verified result message 'You clicked: Cancel' appeared after dismissing the confirm dialog
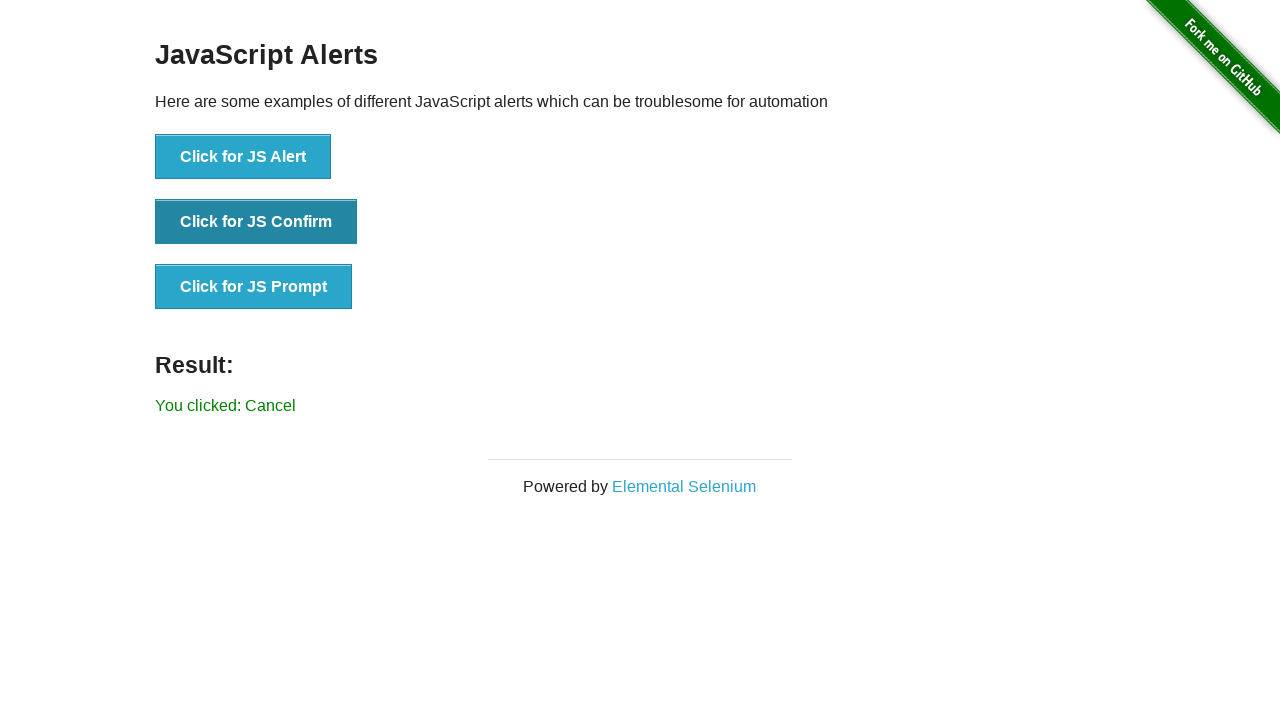

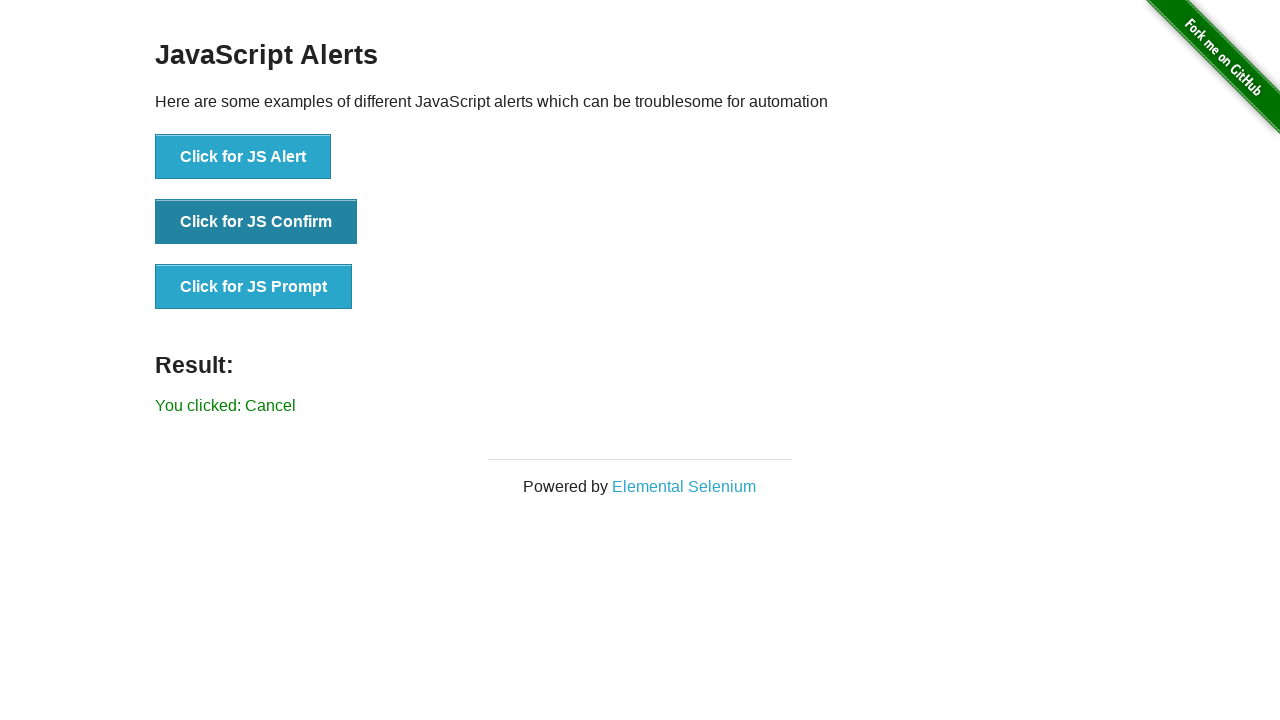